Tests a web form by filling a text input field and submitting the form, then verifying the success message

Starting URL: https://www.selenium.dev/selenium/web/web-form.html

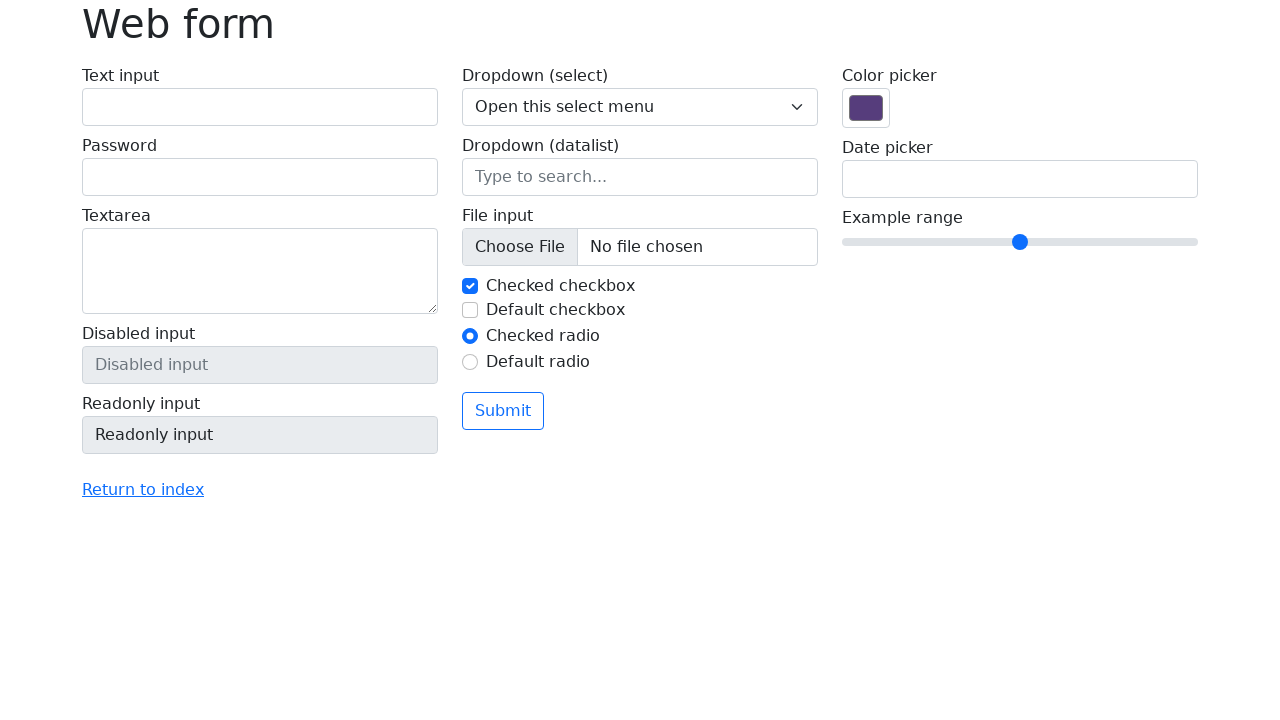

Filled text input field with 'Selenium' on input[name='my-text']
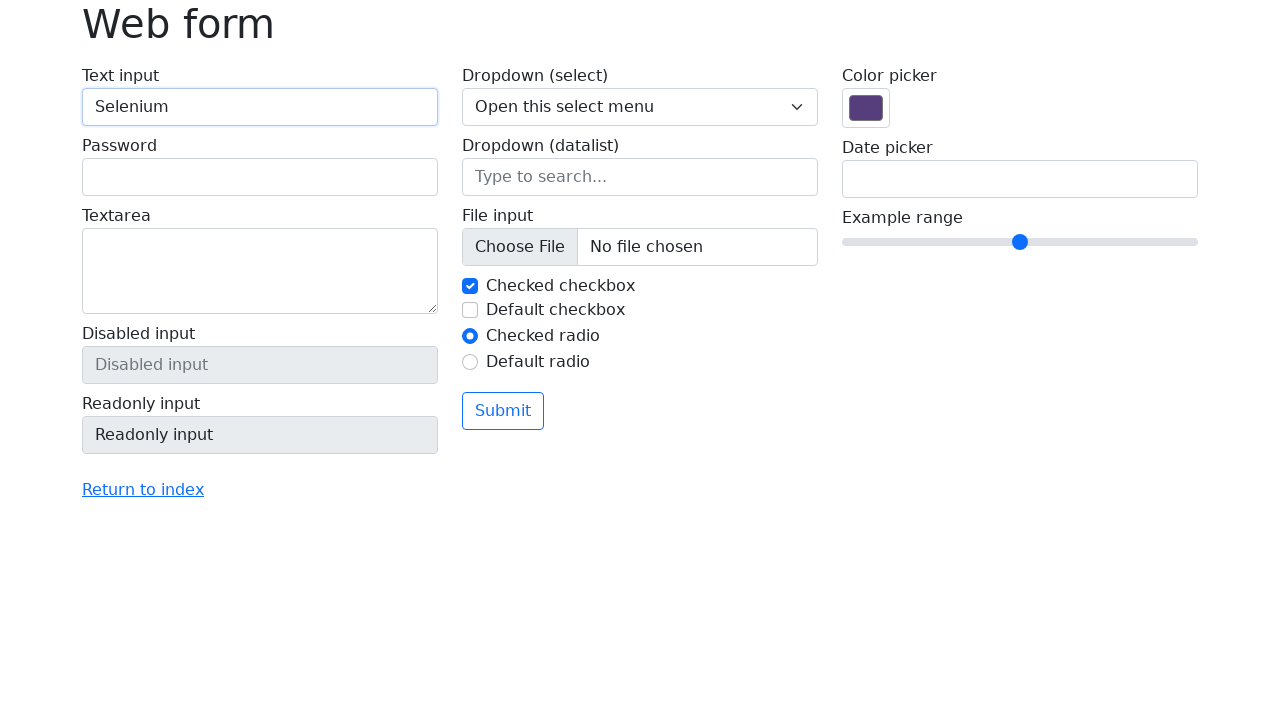

Clicked submit button at (503, 411) on button
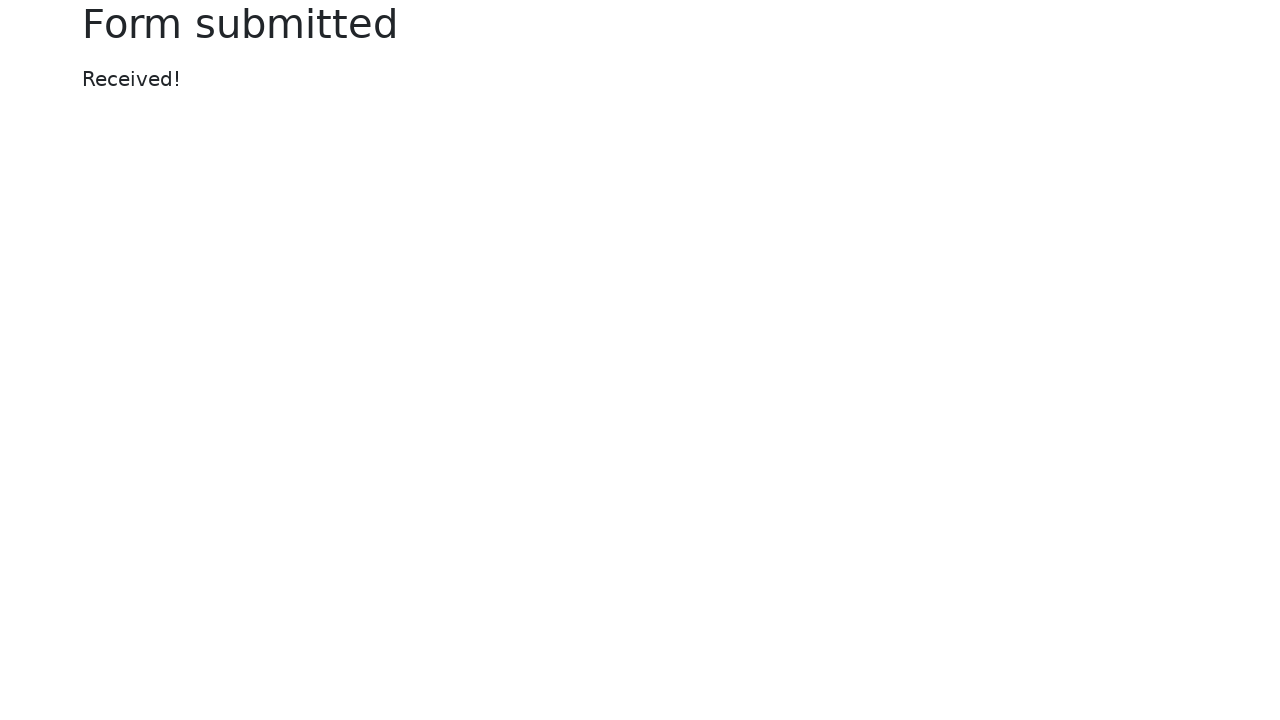

Success message element appeared
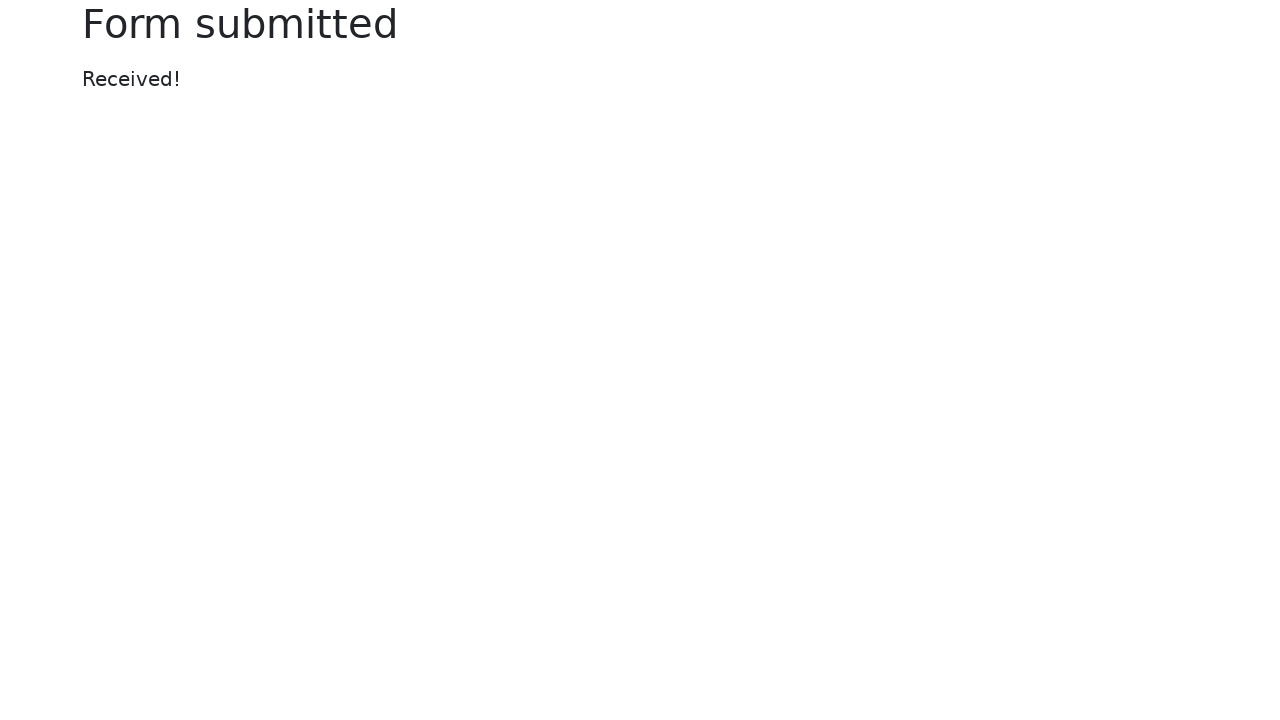

Verified success message displays 'Received!'
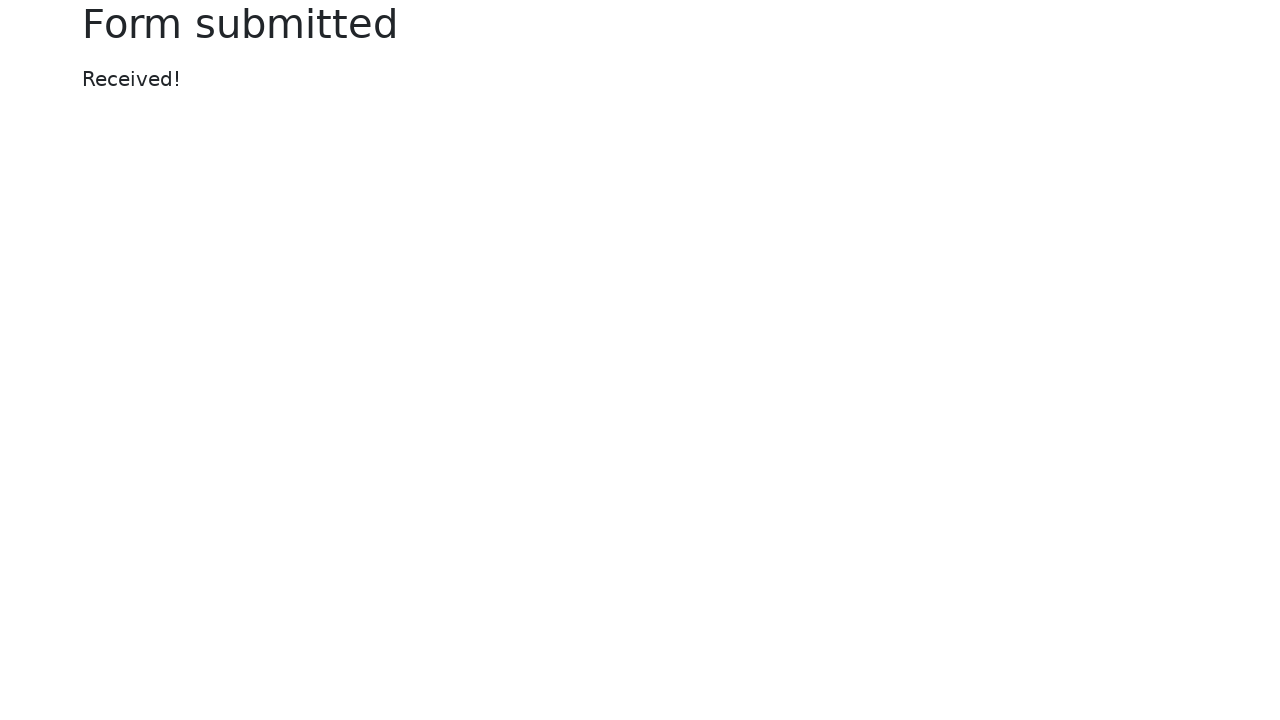

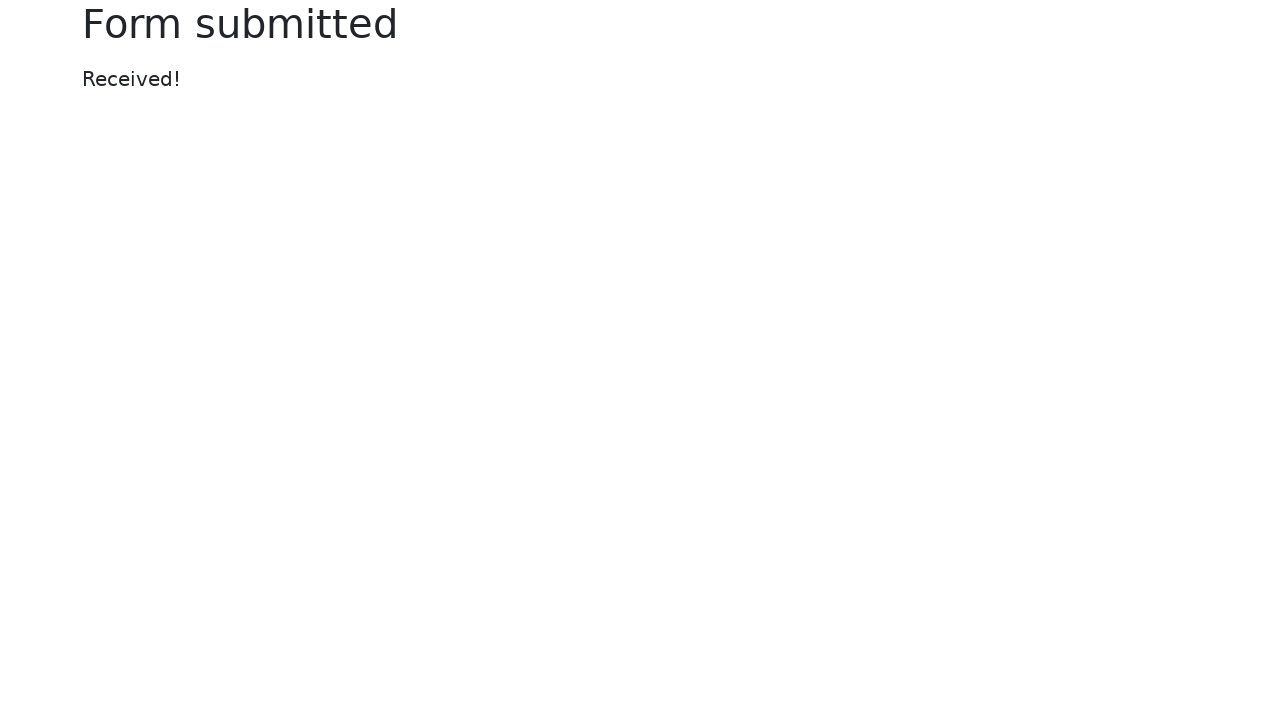